Tests that an empty ZIP code field is rejected with an error message

Starting URL: https://www.sharelane.com/cgi-bin/register.py

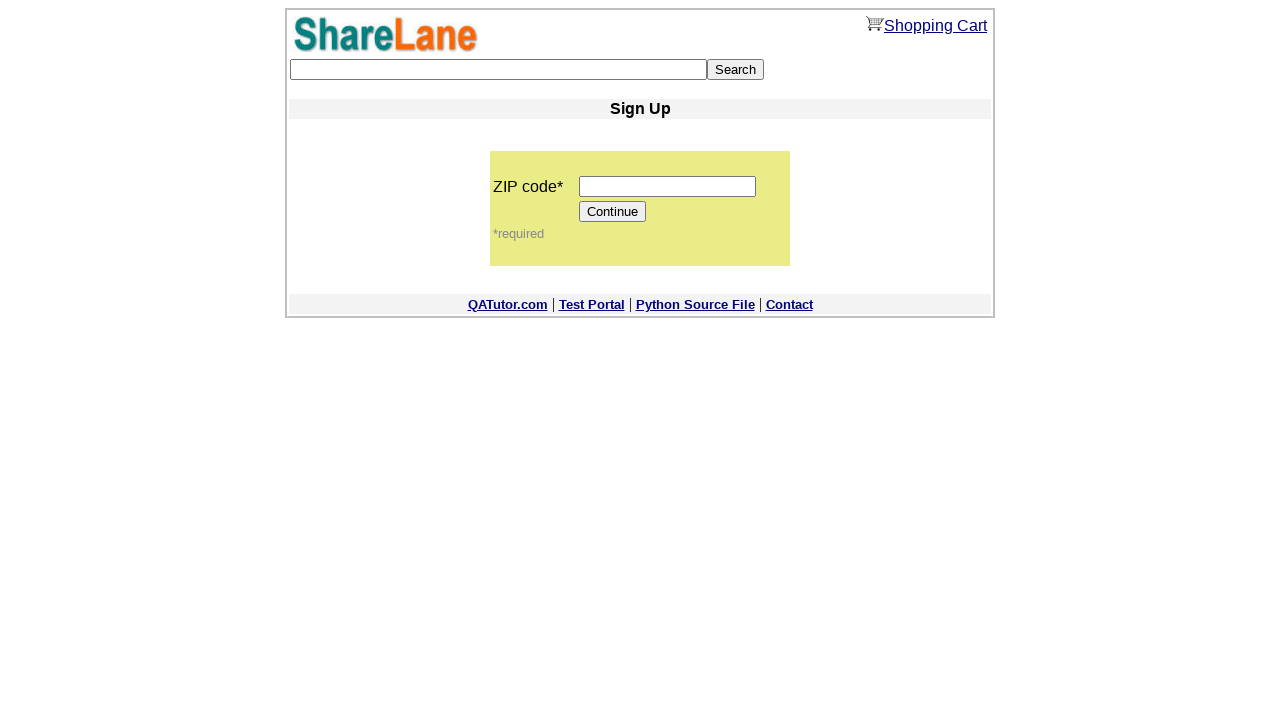

Navigated to ShareLane registration page
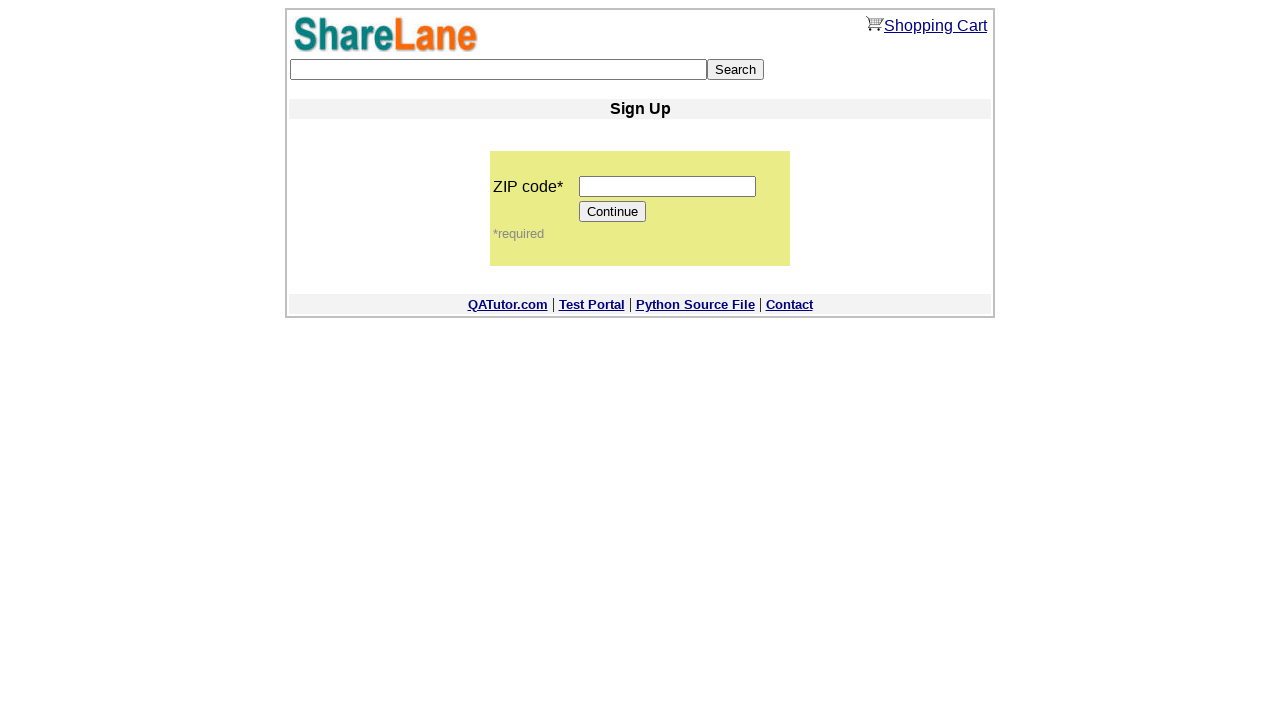

Left ZIP code field empty on input[name='zip_code']
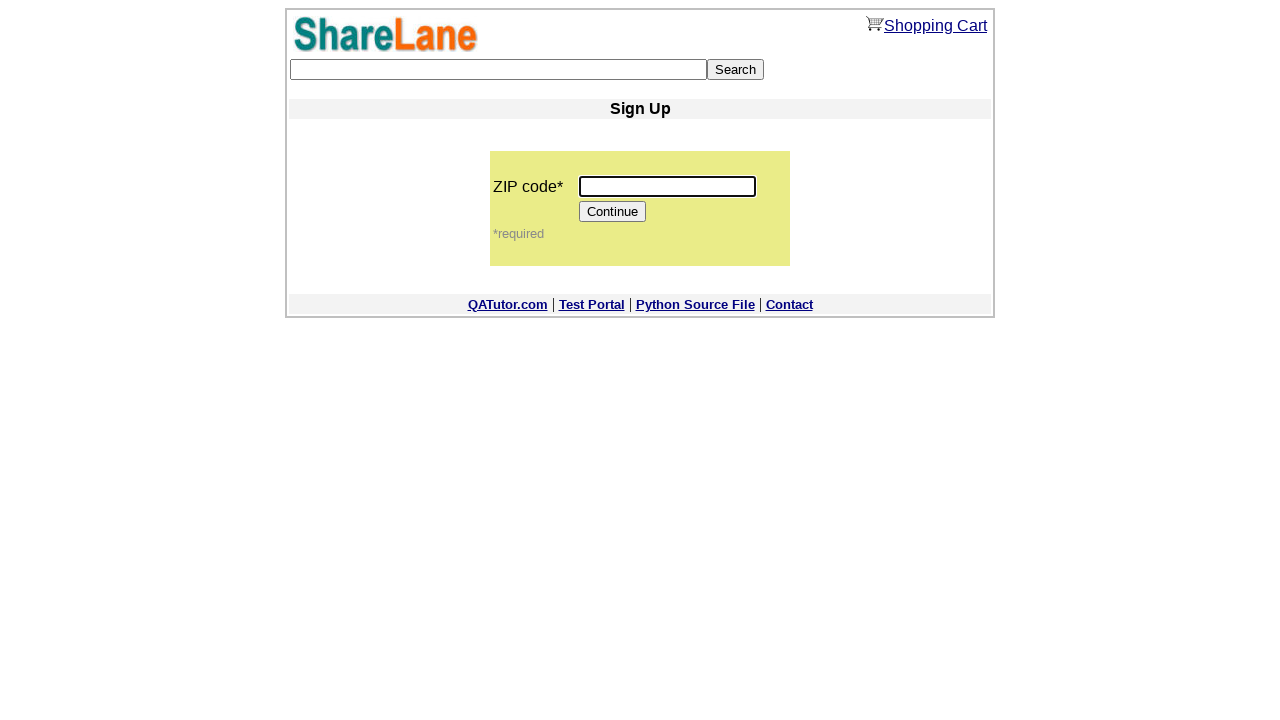

Clicked Continue button with empty ZIP code at (613, 212) on input[value='Continue']
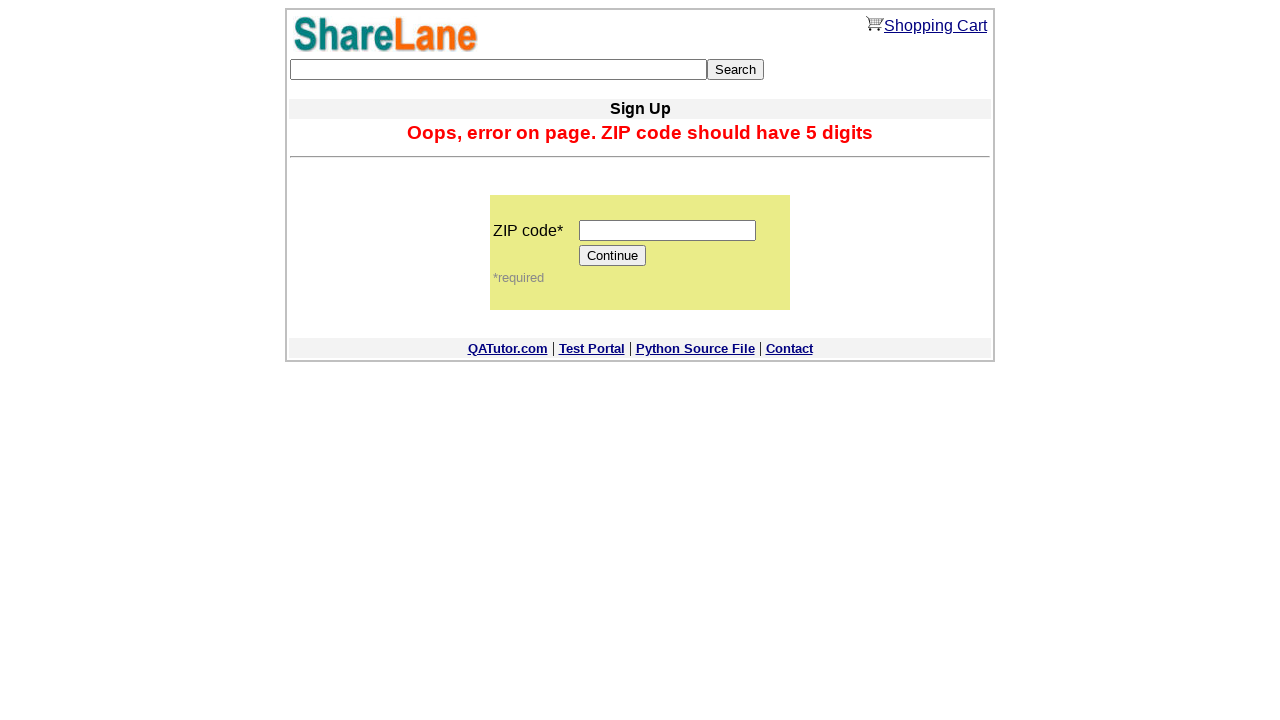

Error message appeared confirming empty ZIP code was rejected
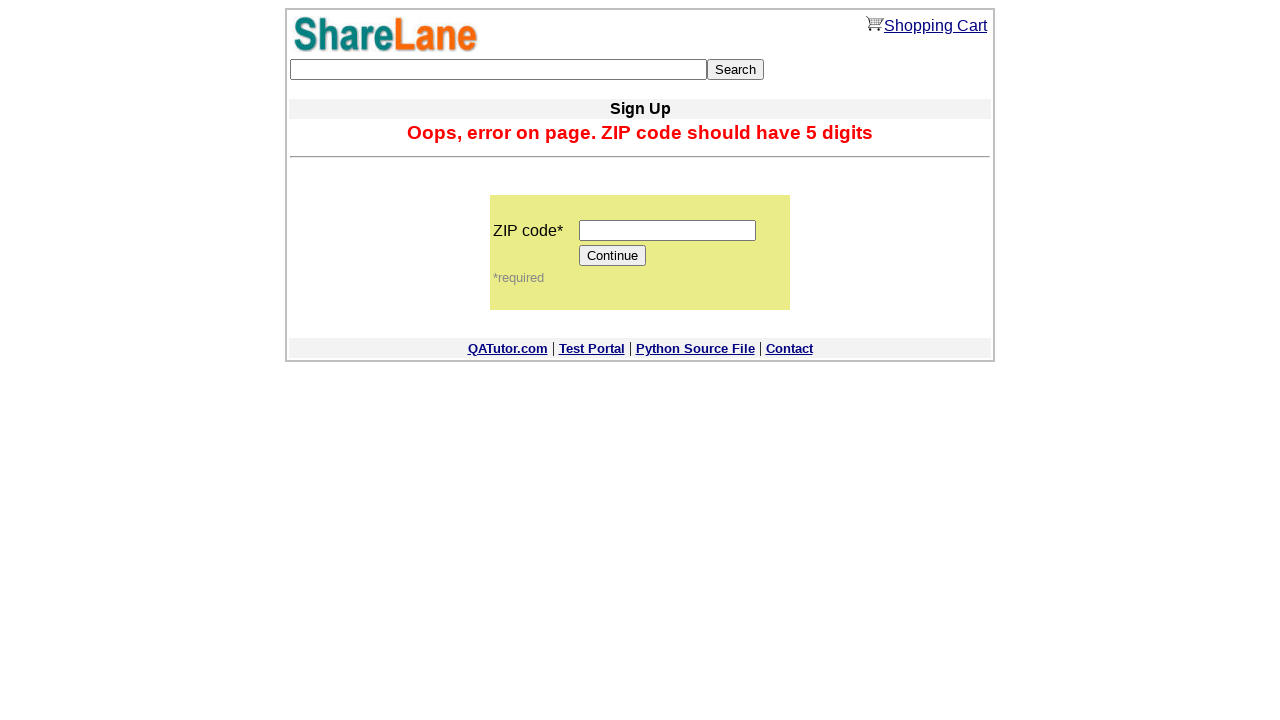

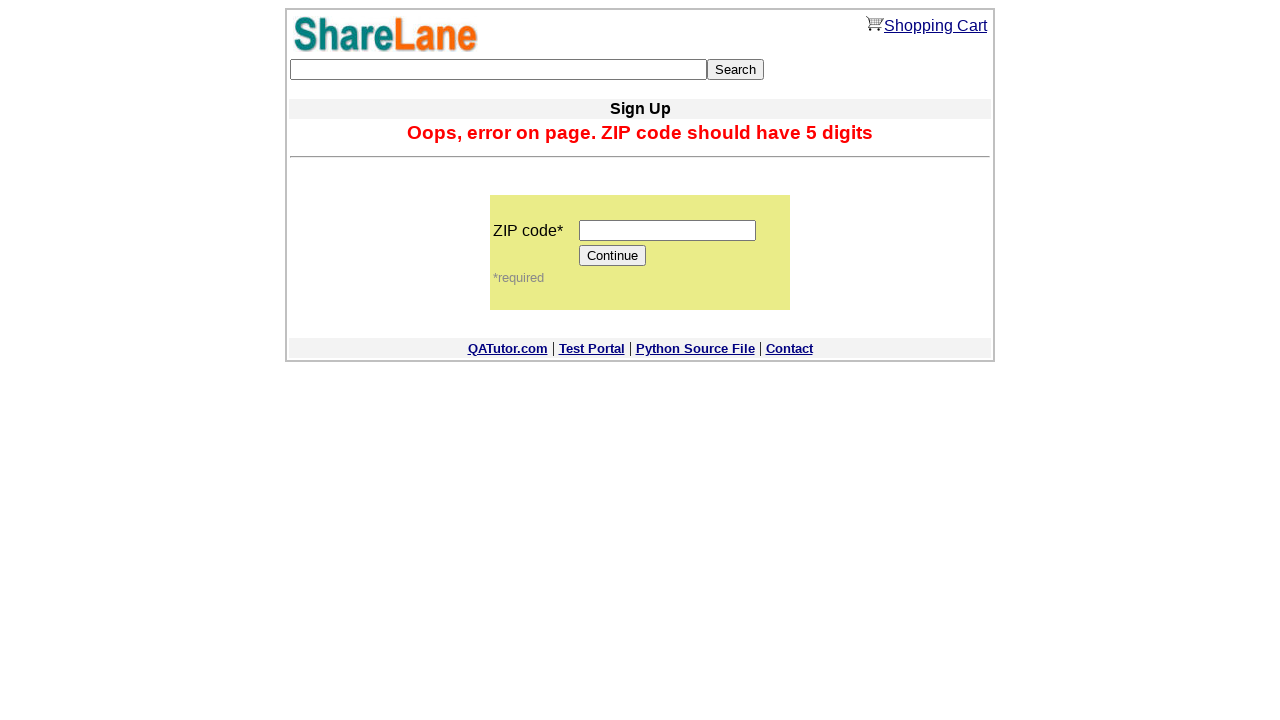